Tests dynamic loading page by clicking a start button and waiting for "Hello World!" text to appear

Starting URL: https://automationfc.github.io/dynamic-loading/

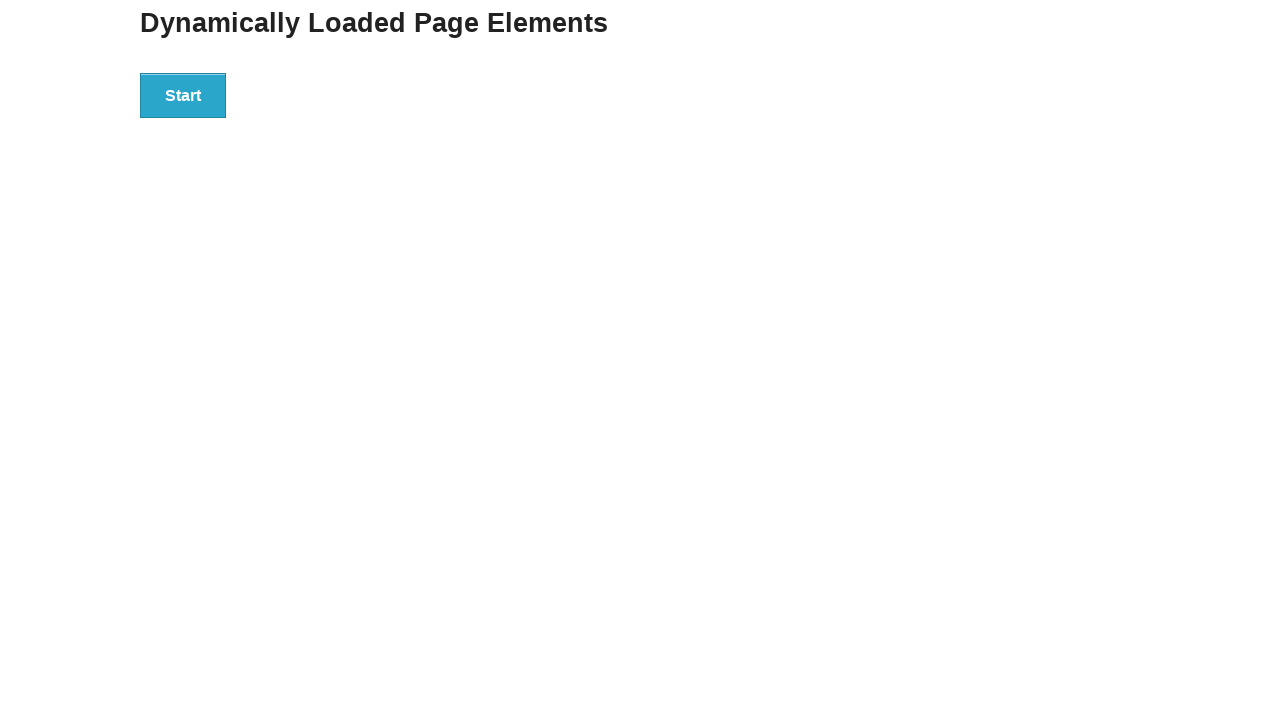

Clicked start button to trigger dynamic loading at (183, 95) on div#start>button
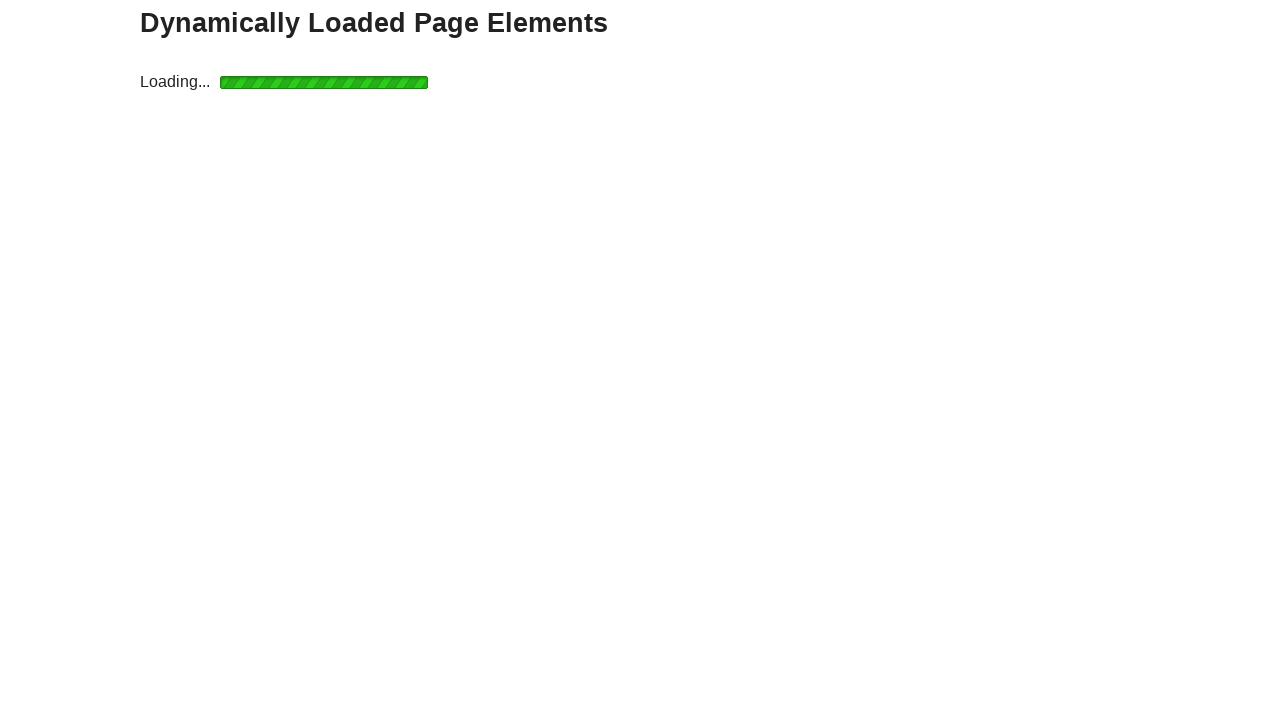

Waited for finish text to appear
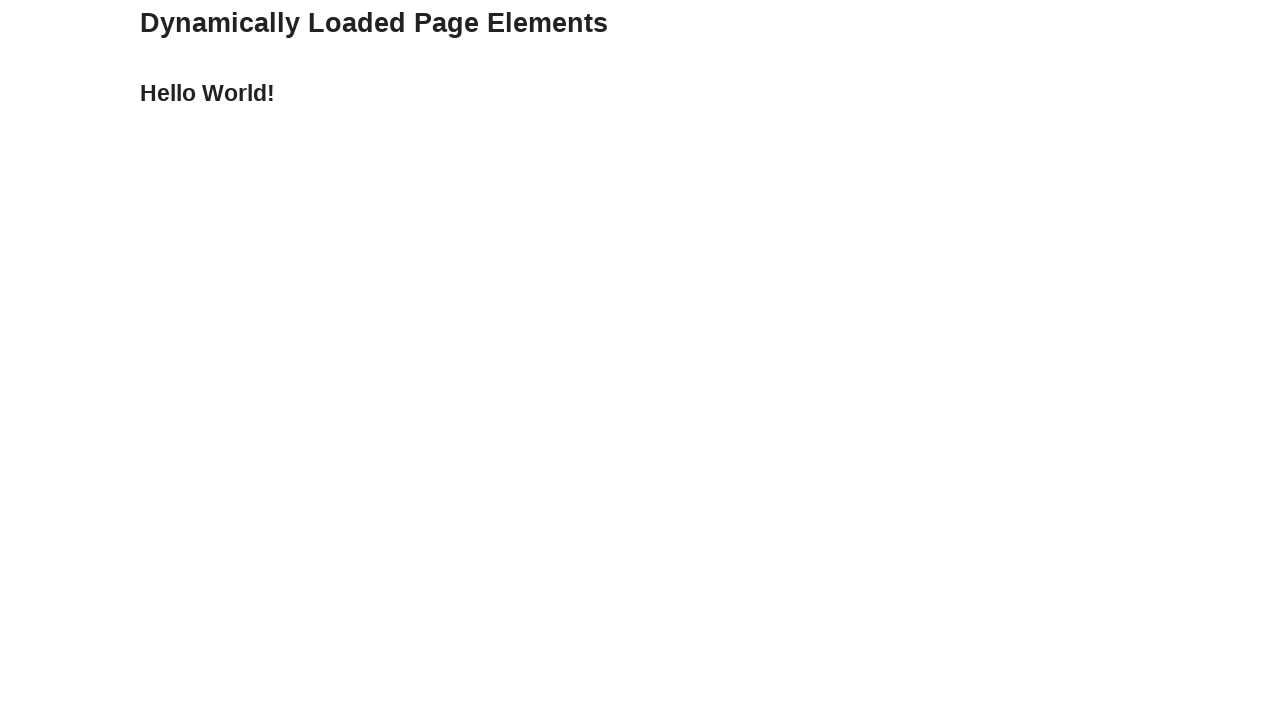

Retrieved text content: 'Hello World!'
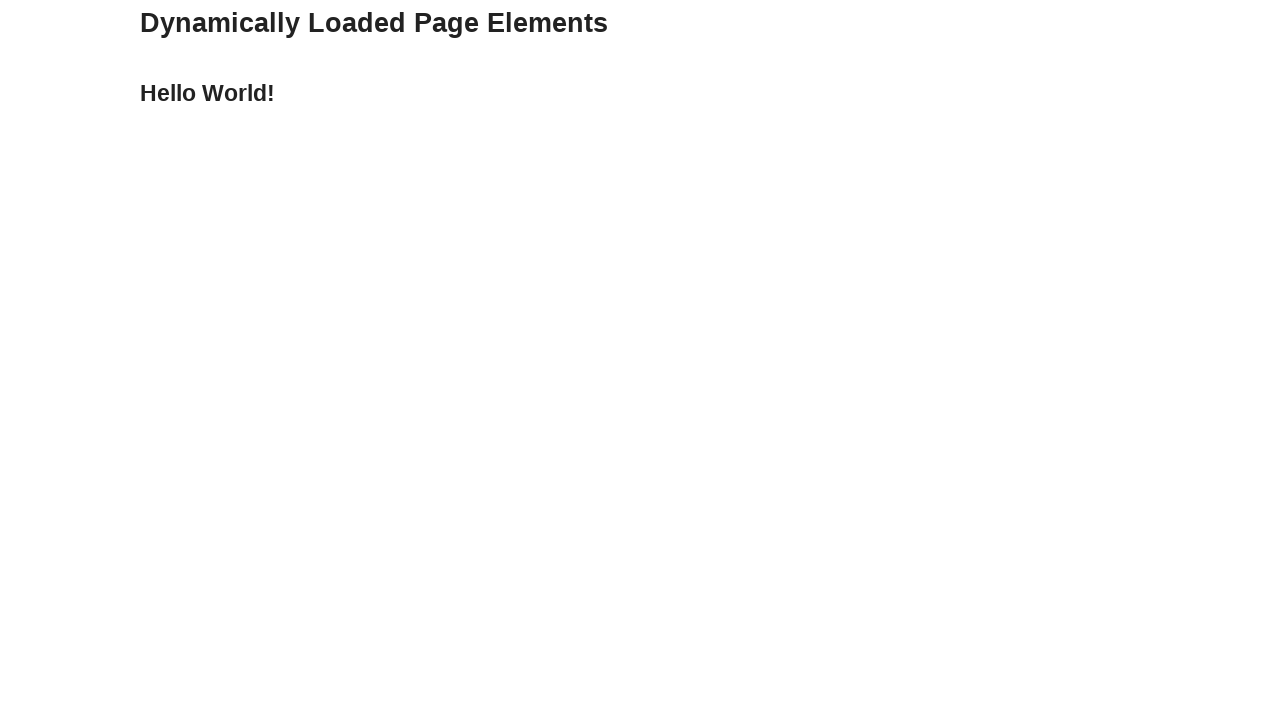

Asserted that text equals 'Hello World!'
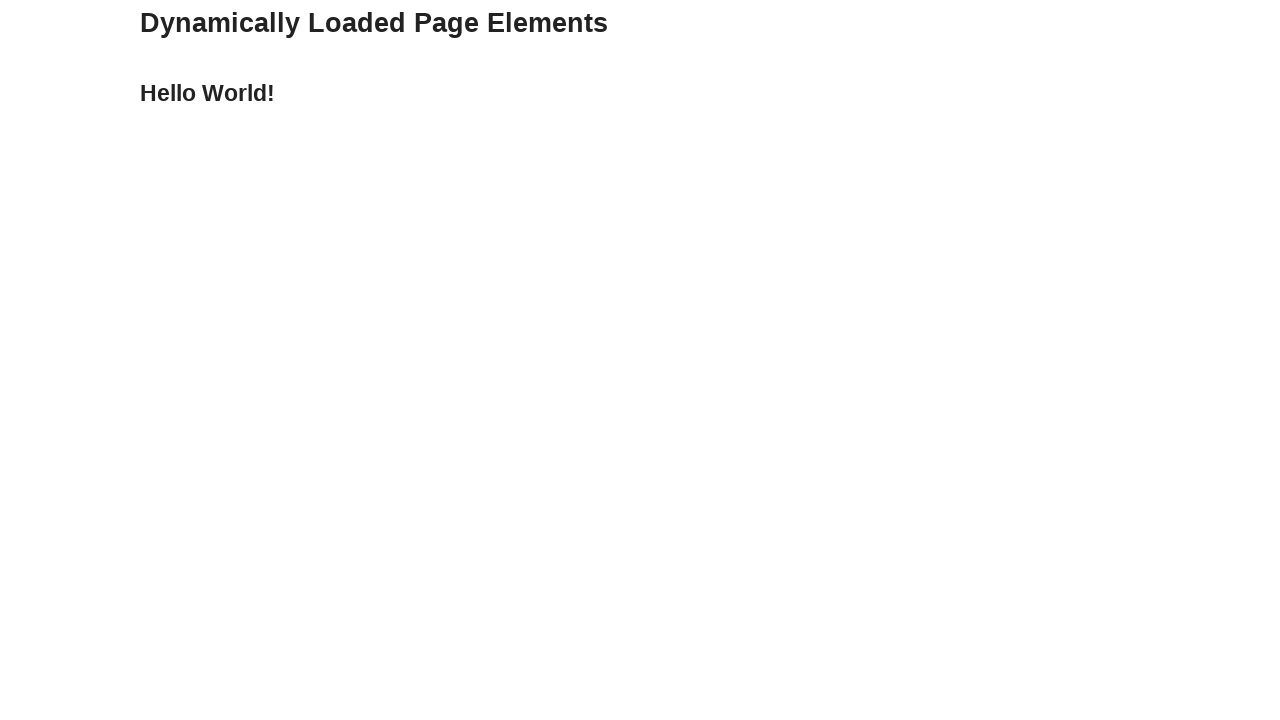

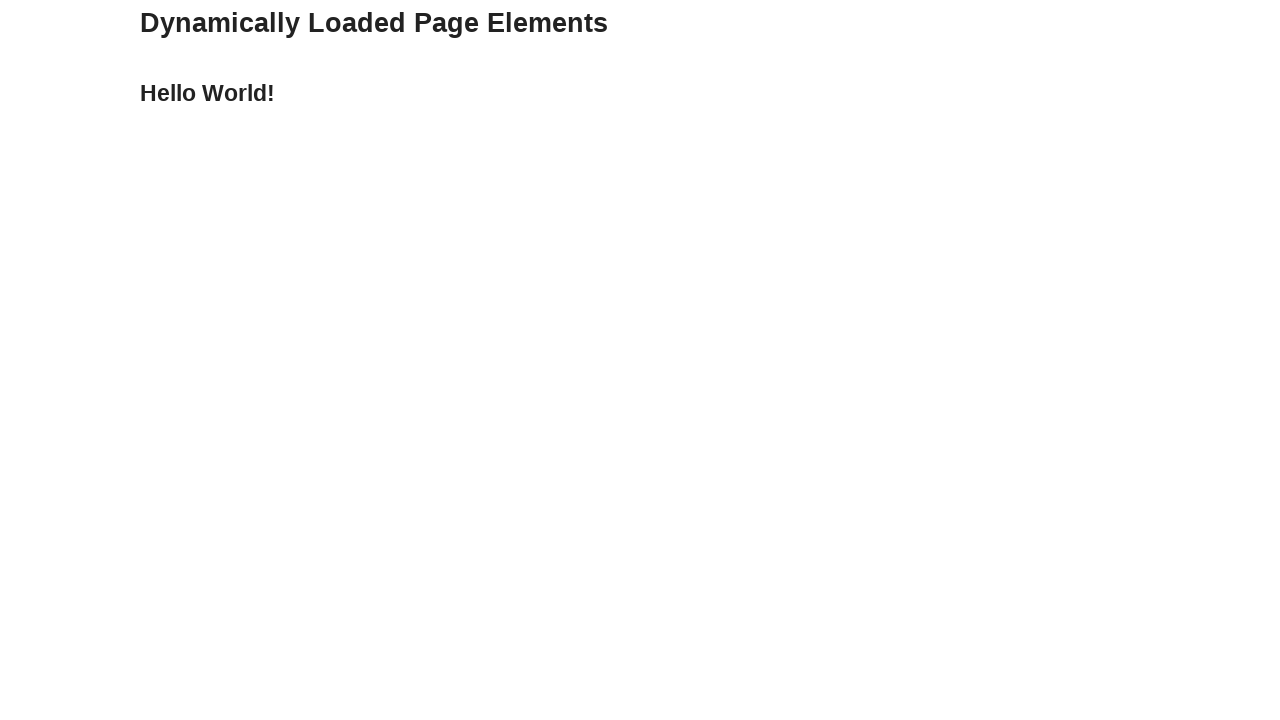